Tests a practice form on Rahul Shetty Academy by filling in name, email, password fields, checking a checkbox, and submitting the form.

Starting URL: https://rahulshettyacademy.com/angularpractice/

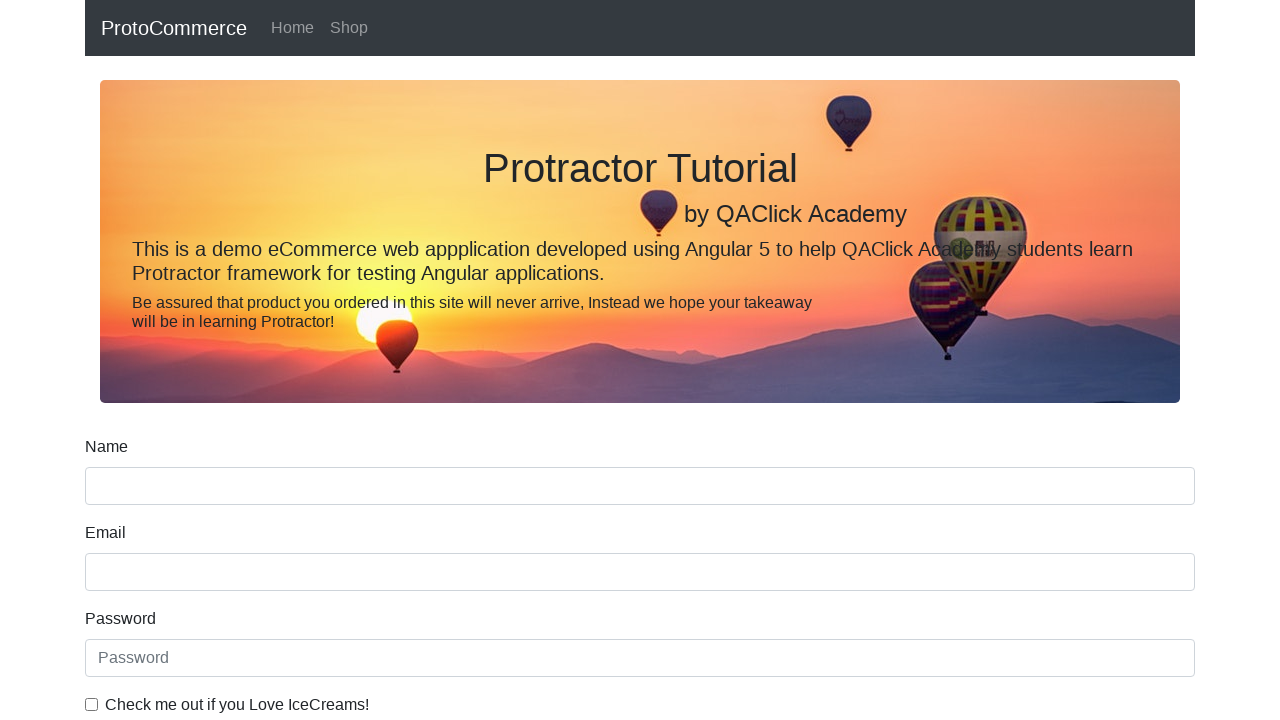

Filled name field with 'sasi' on input[name='name']
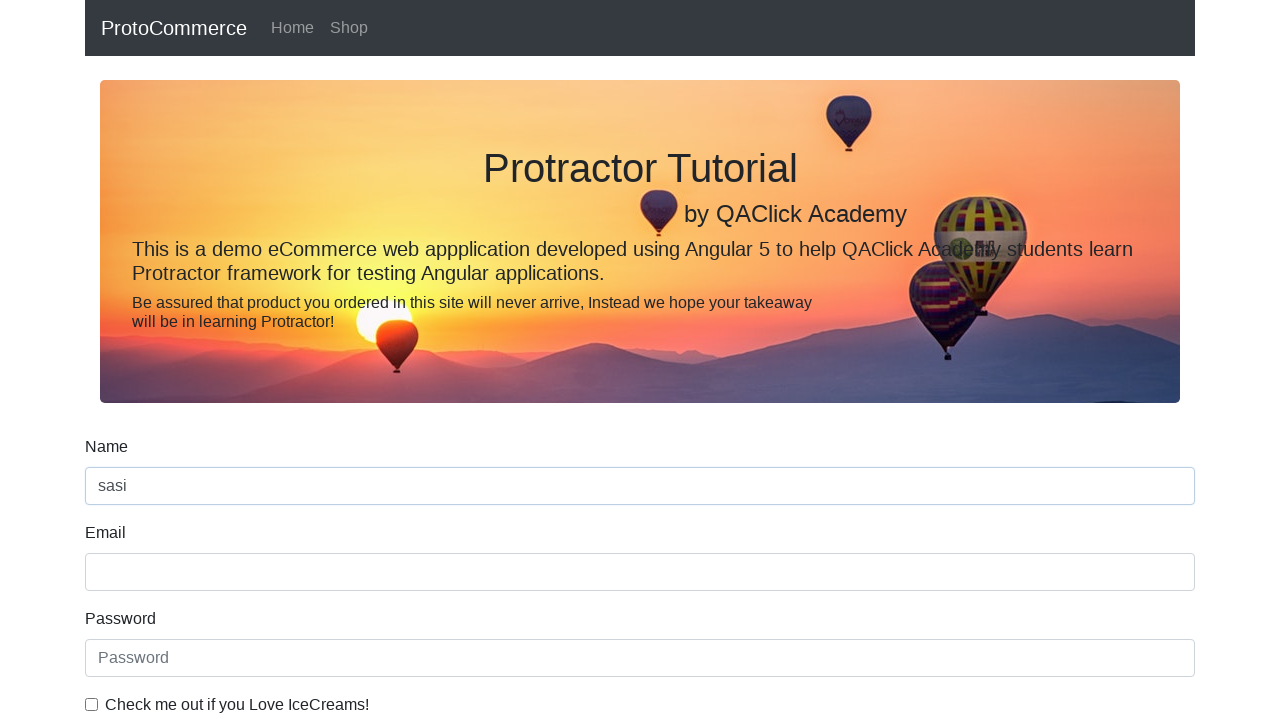

Filled email field with 'sasij4565@gmail.com' on input[name='email']
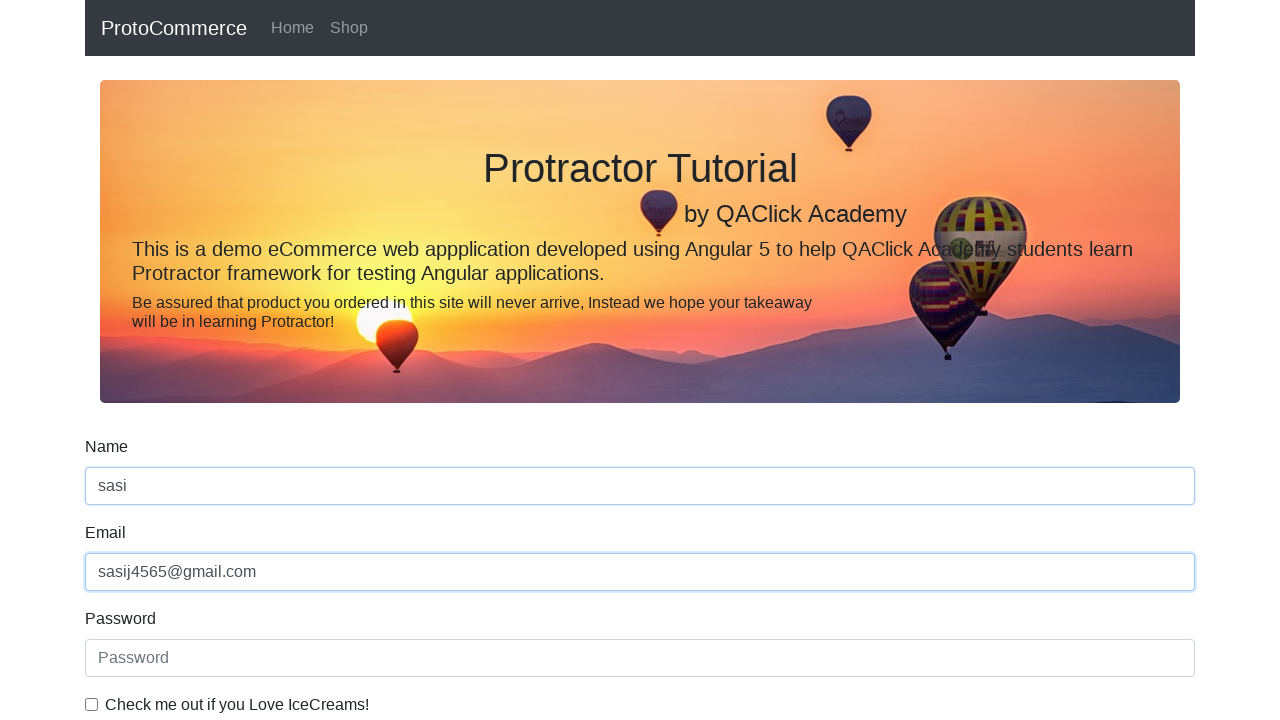

Filled password field with 'sasi@1234' on #exampleInputPassword1
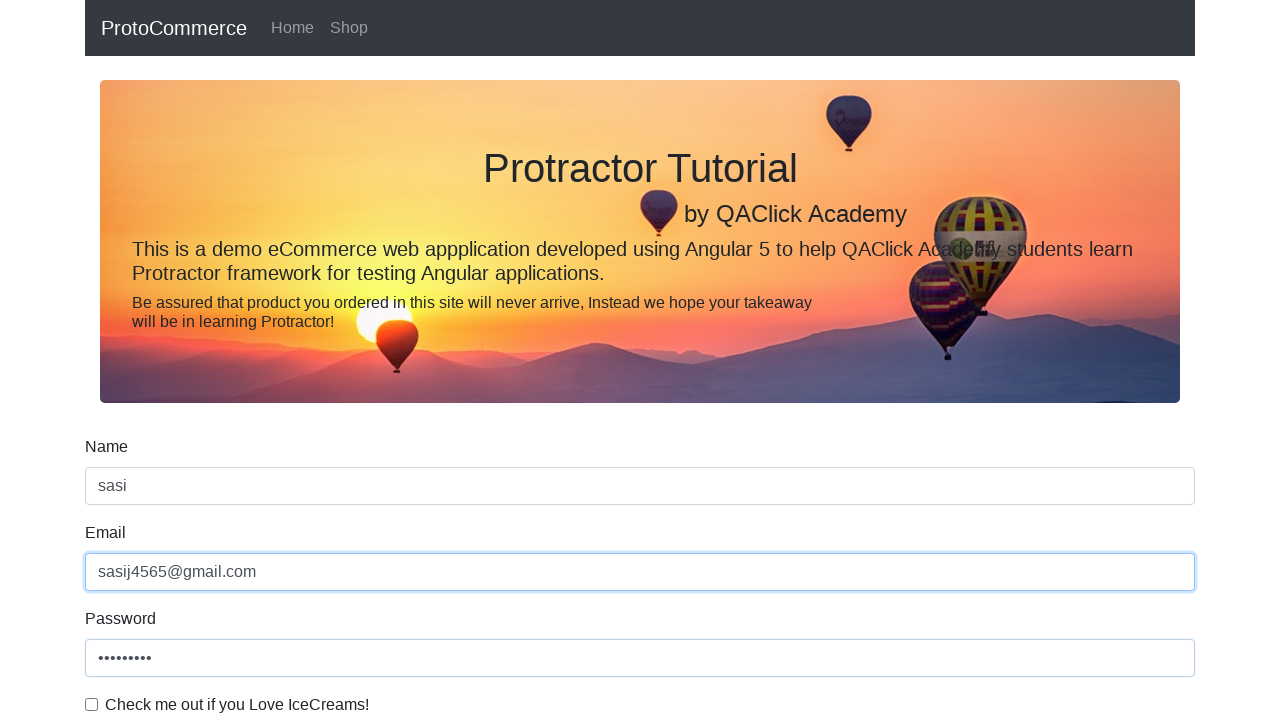

Clicked the checkbox to agree to terms at (92, 704) on #exampleCheck1
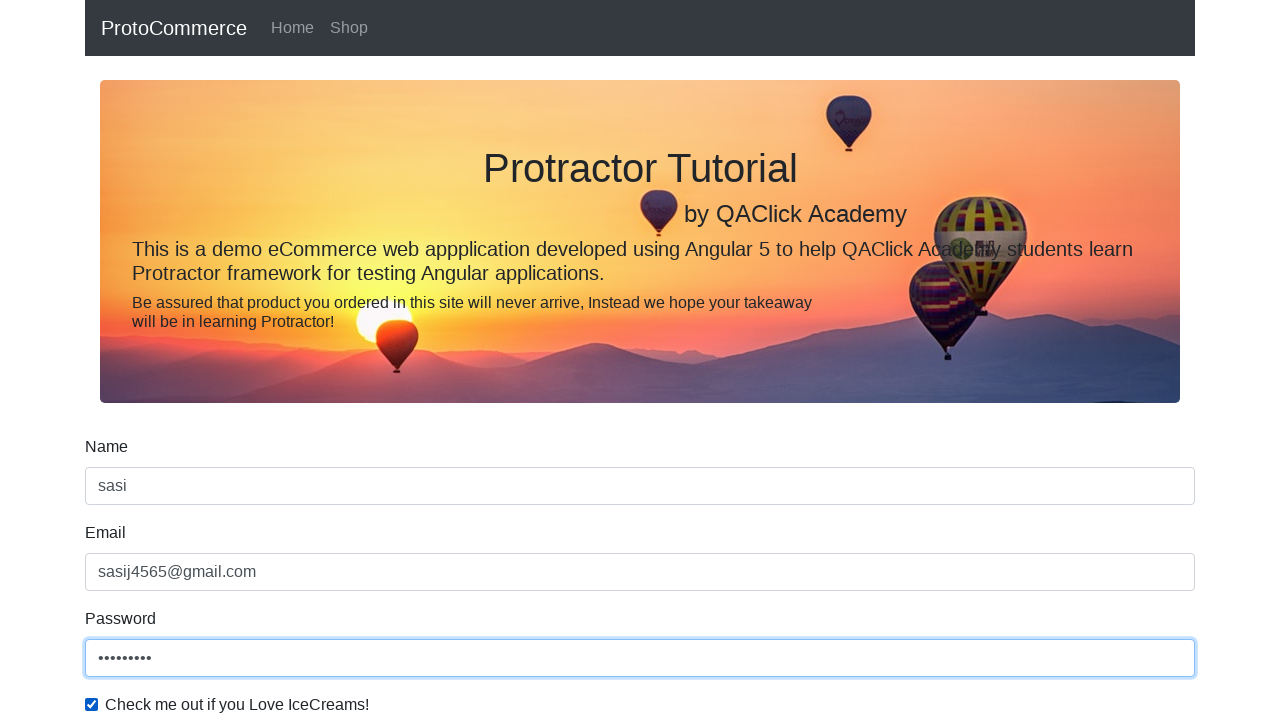

Clicked the date/input field at (640, 486) on input.form-control
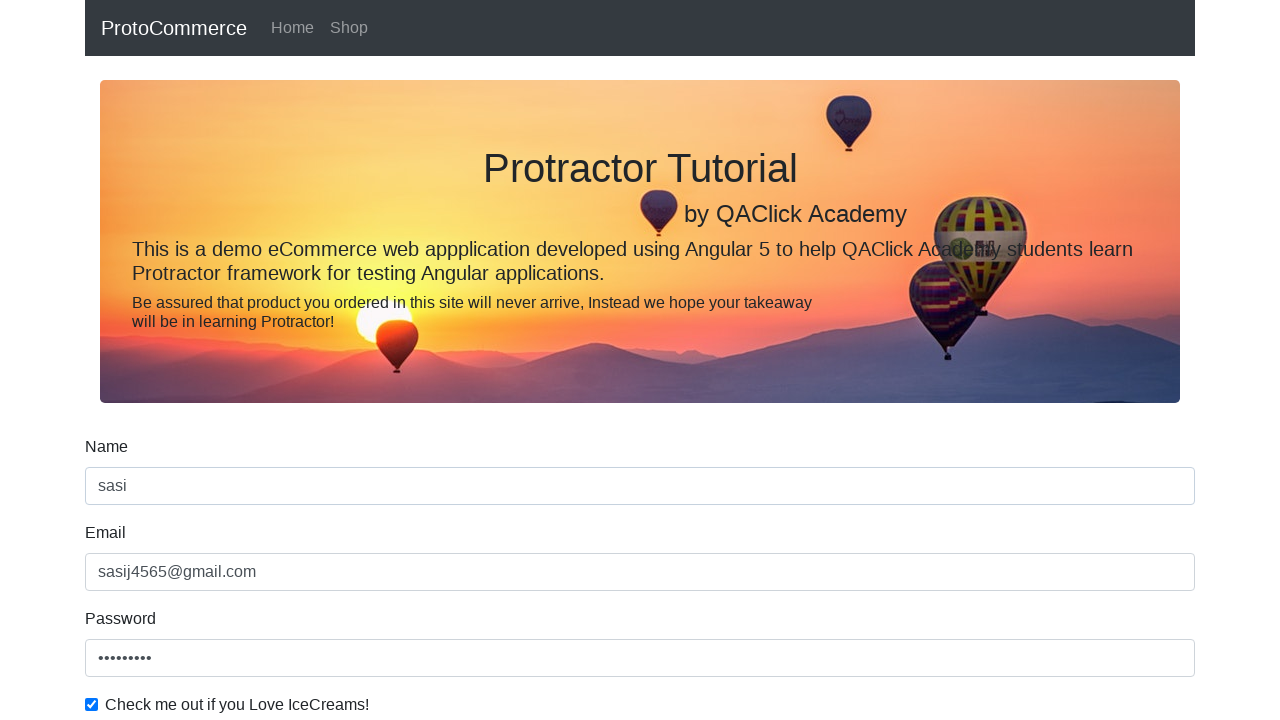

Clicked the submit button to submit the form at (123, 491) on input[type='submit']
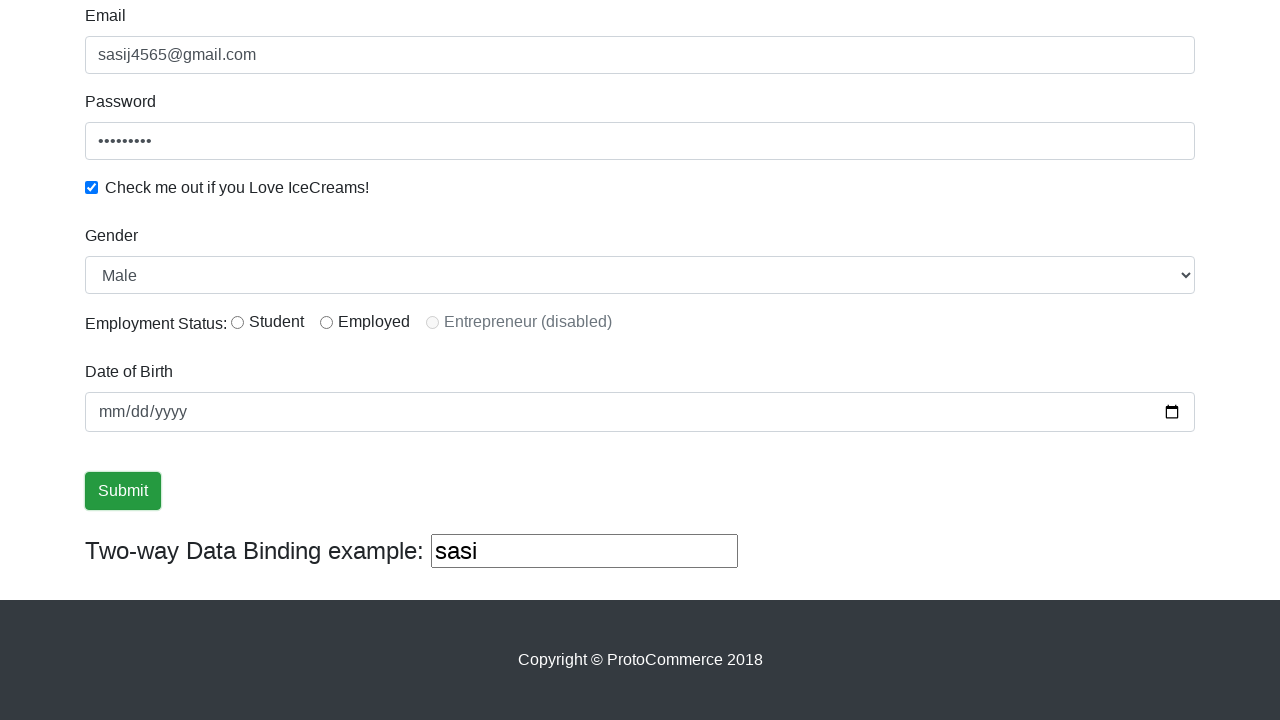

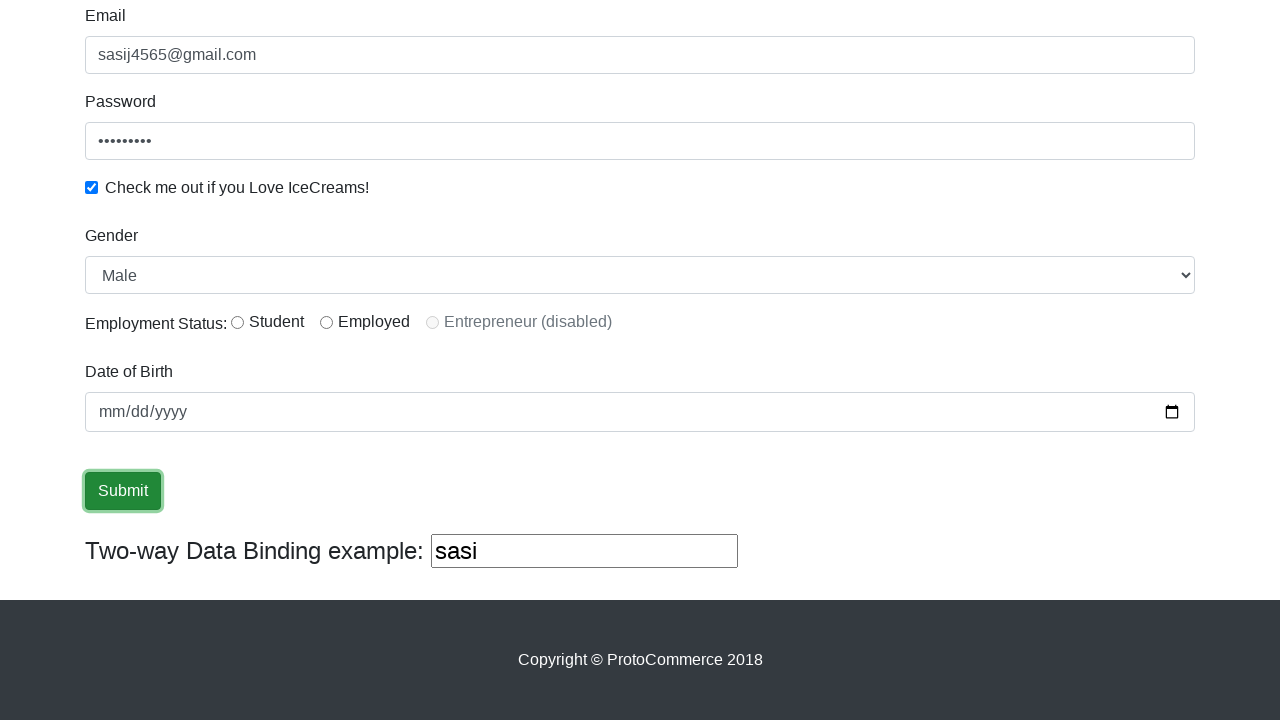